Tests closing an error message by clicking the X button after attempting login with empty fields

Starting URL: https://the-internet.herokuapp.com/

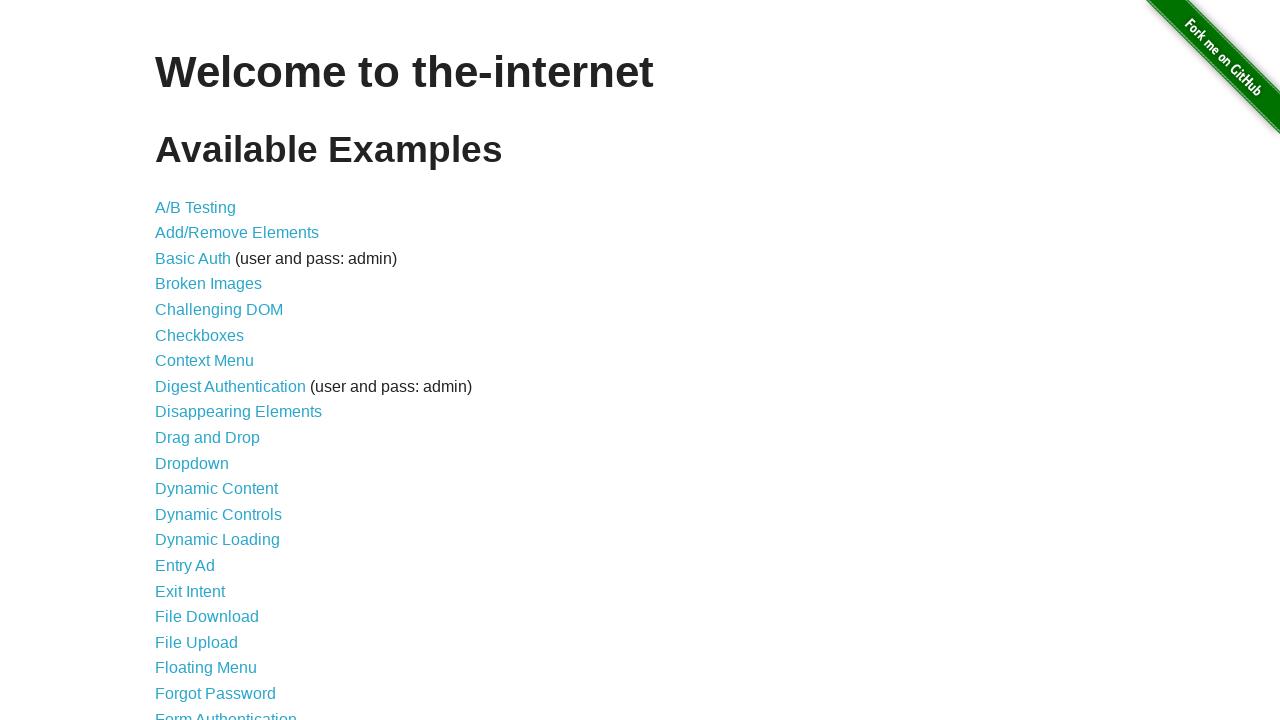

Clicked on Form Authentication link at (226, 712) on text='Form Authentication'
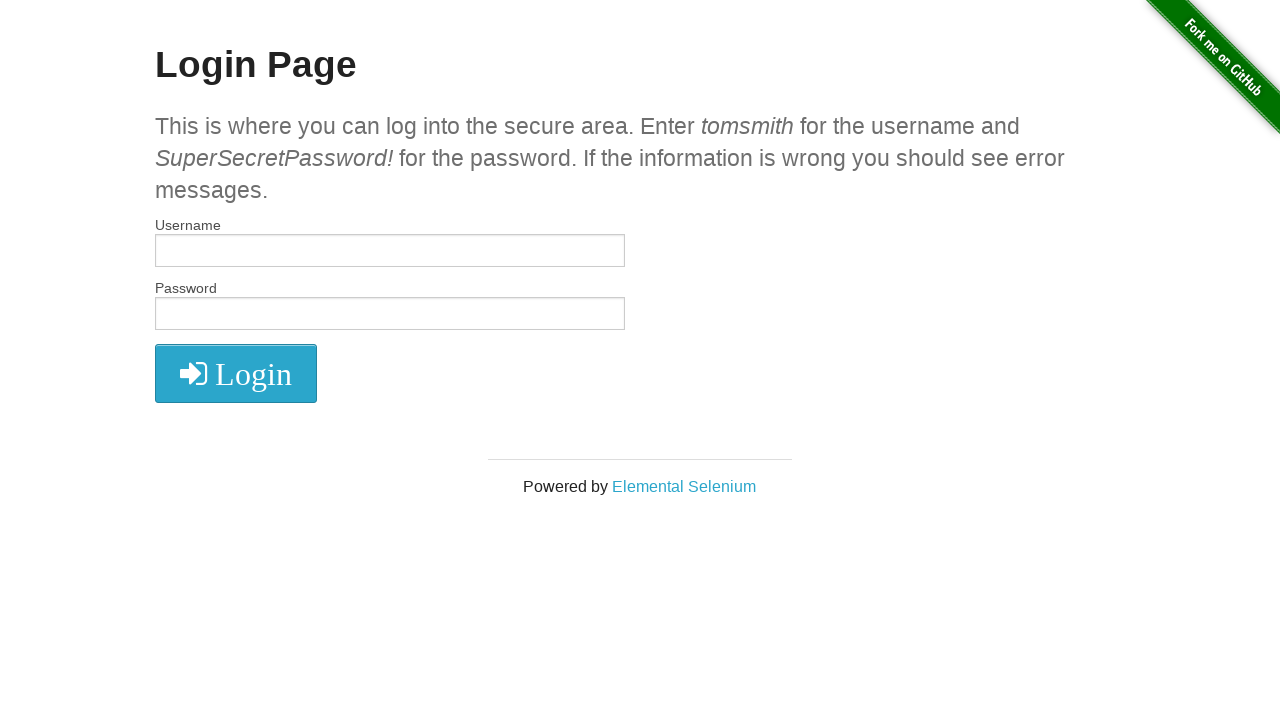

Left username field empty on input[name='username']
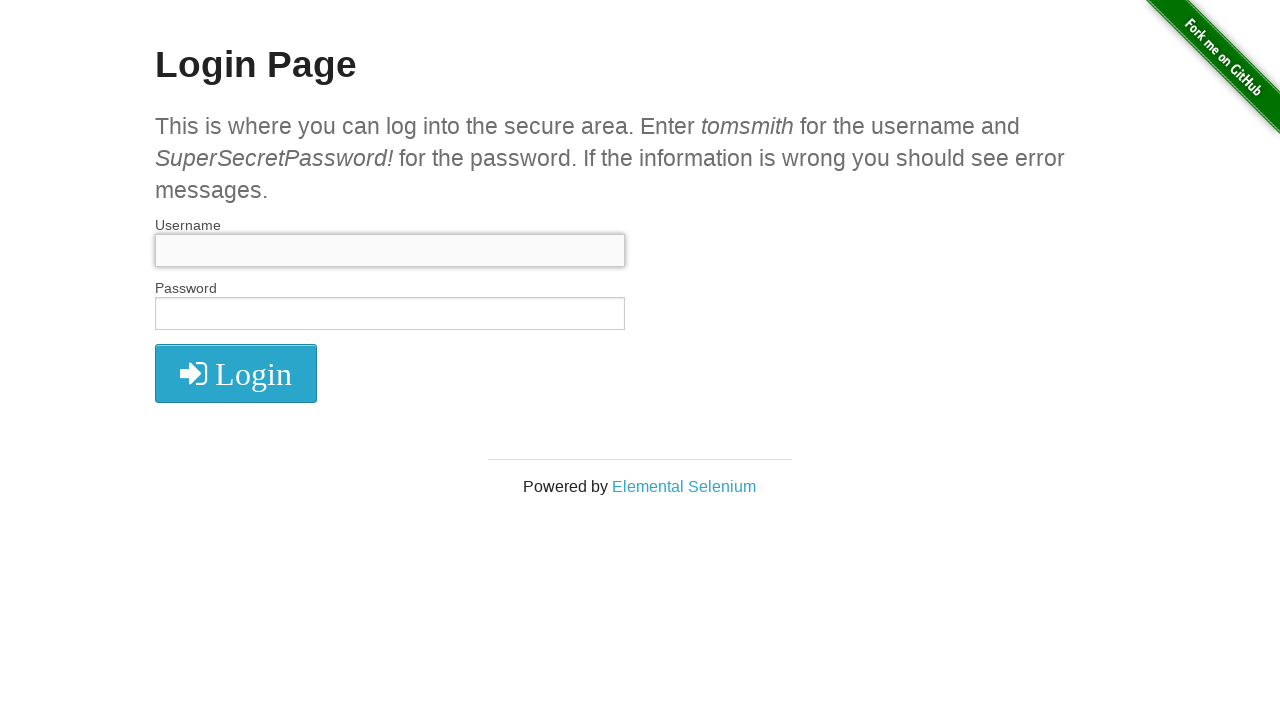

Left password field empty on input[name='password']
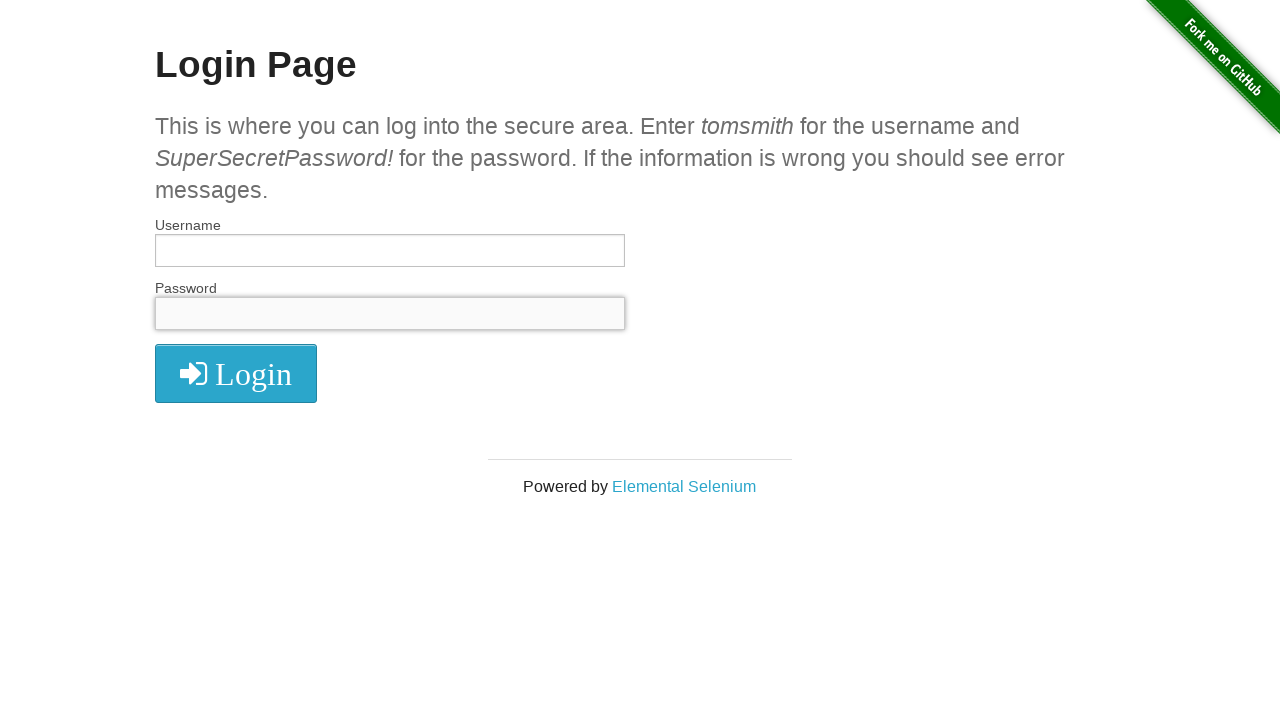

Clicked login button with empty credentials at (236, 374) on i
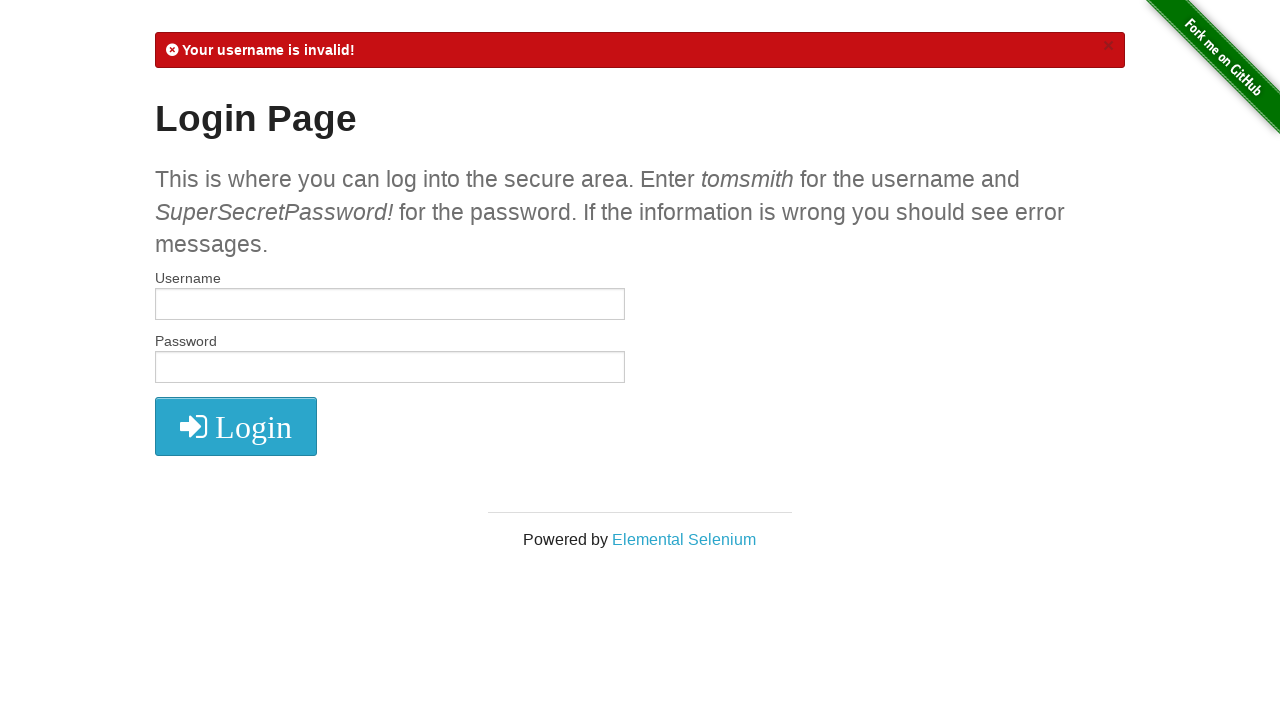

Clicked X button to close error message at (1108, 46) on .close
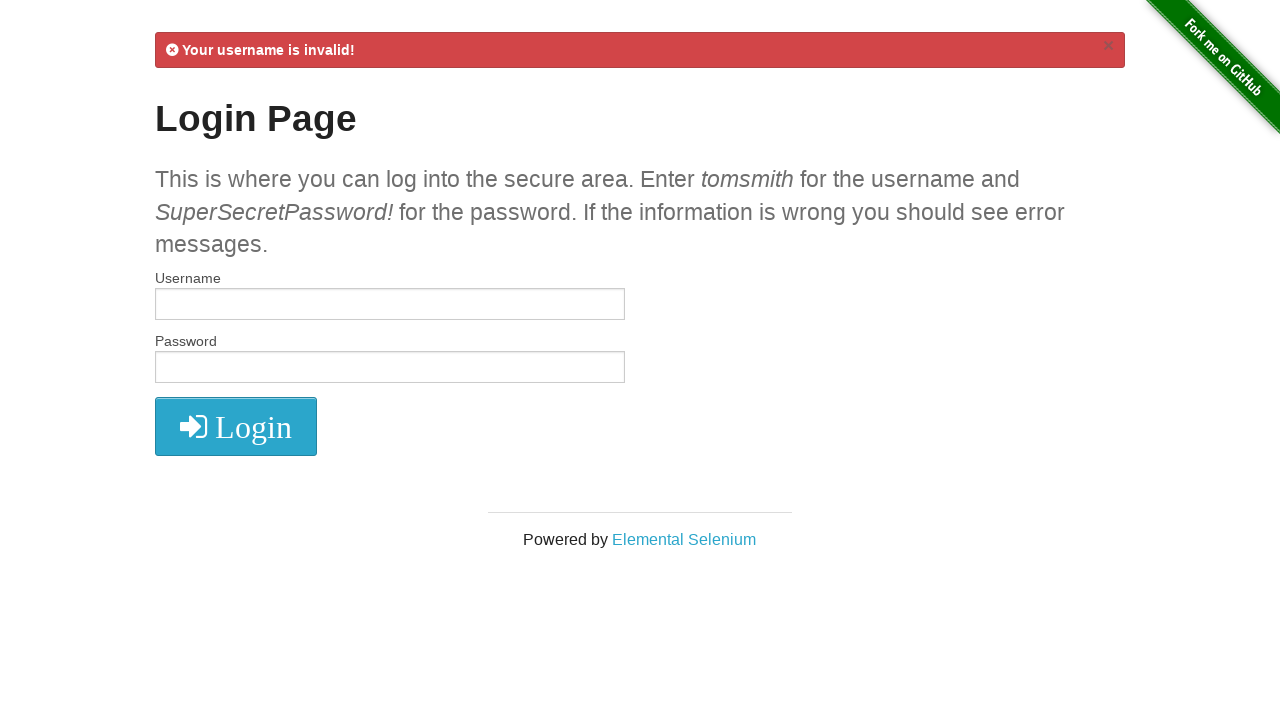

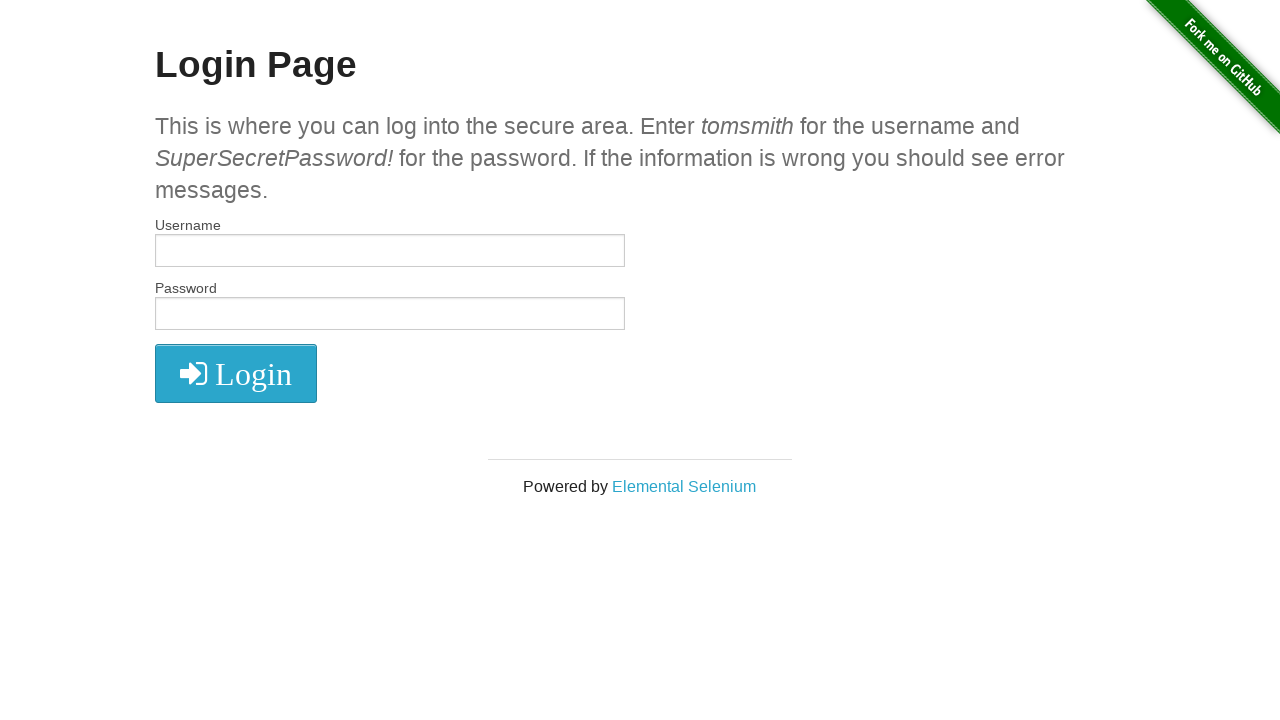